Tests the delete from cart functionality on Demoblaze e-commerce site by selecting a product, adding it to cart, navigating to the cart, and removing the item.

Starting URL: https://demoblaze.com/index.html

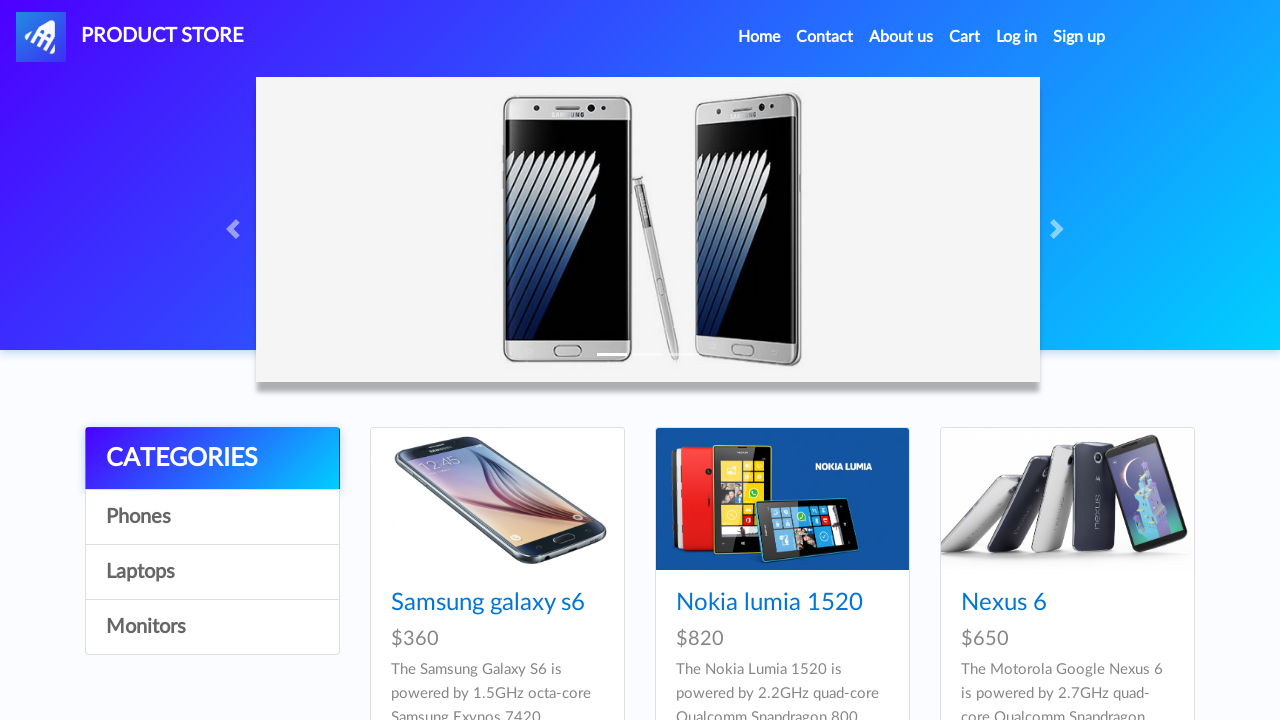

Clicked on first product from the product list at (488, 603) on xpath=//*[@id='tbodyid']/div[1]/div/div/h4/a
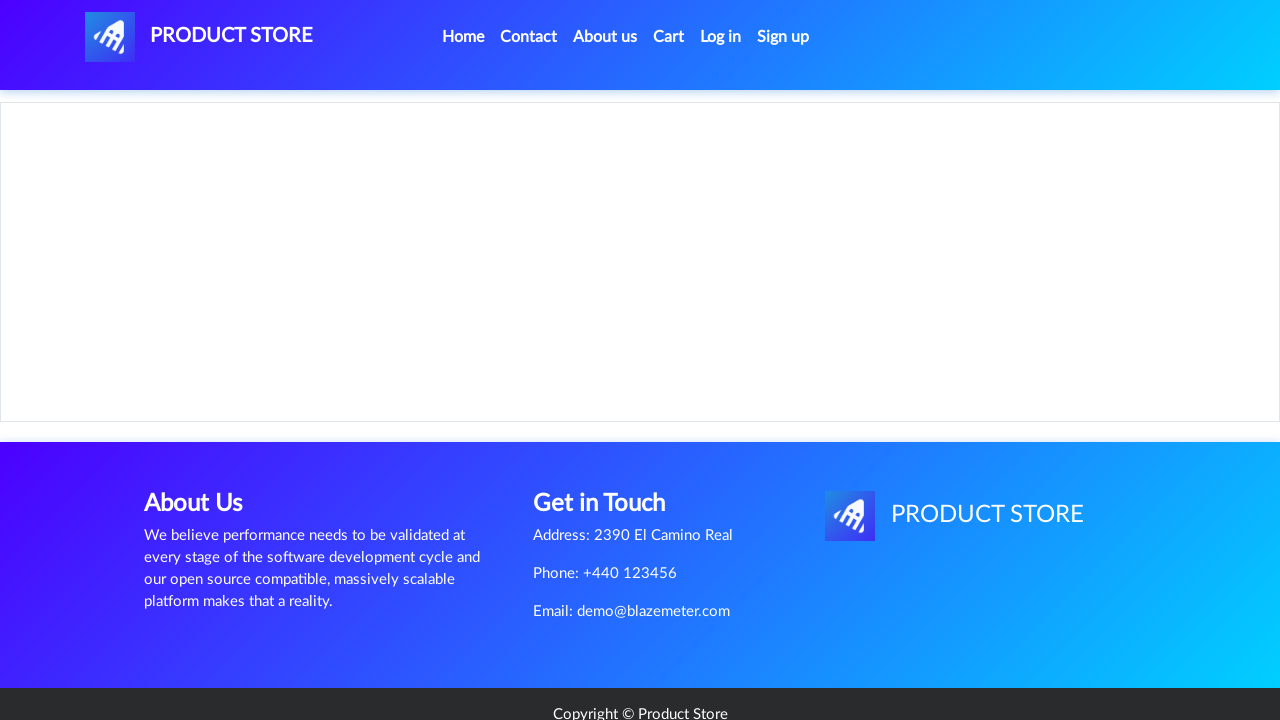

Product page loaded and Add to Cart button is visible
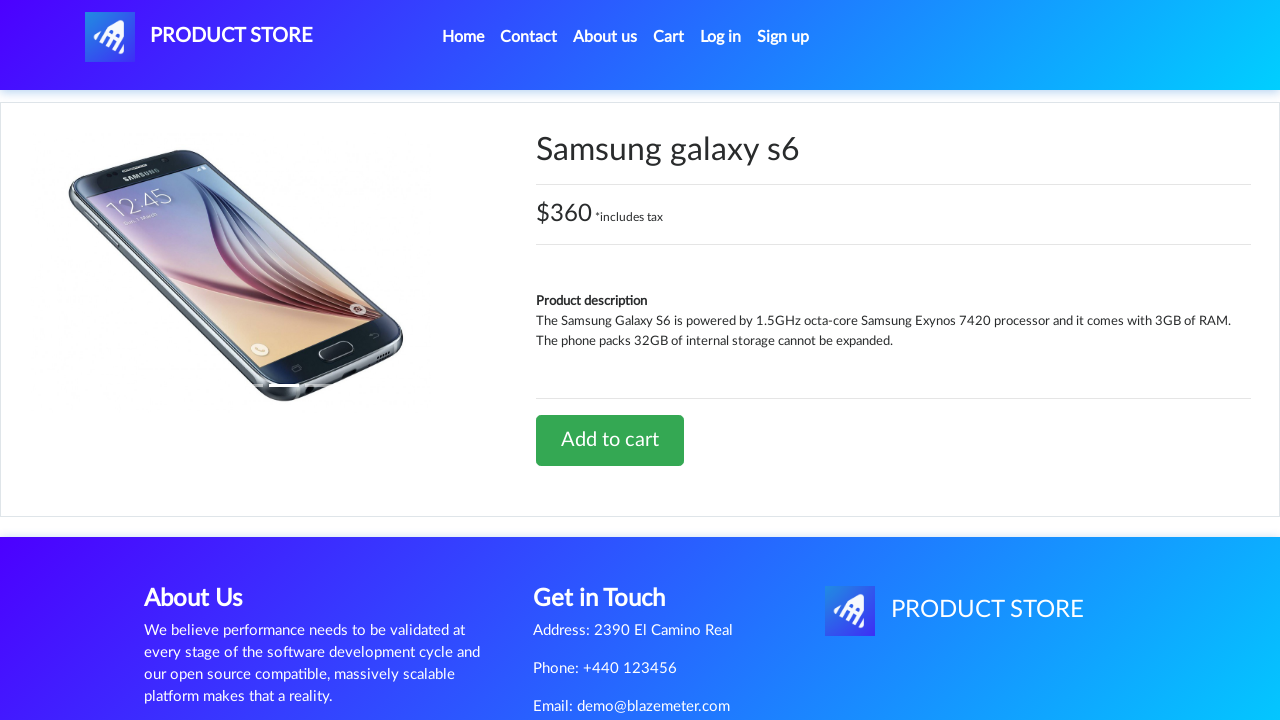

Clicked Add to Cart button at (610, 440) on xpath=//*[@id='tbodyid']/div[2]/div/a
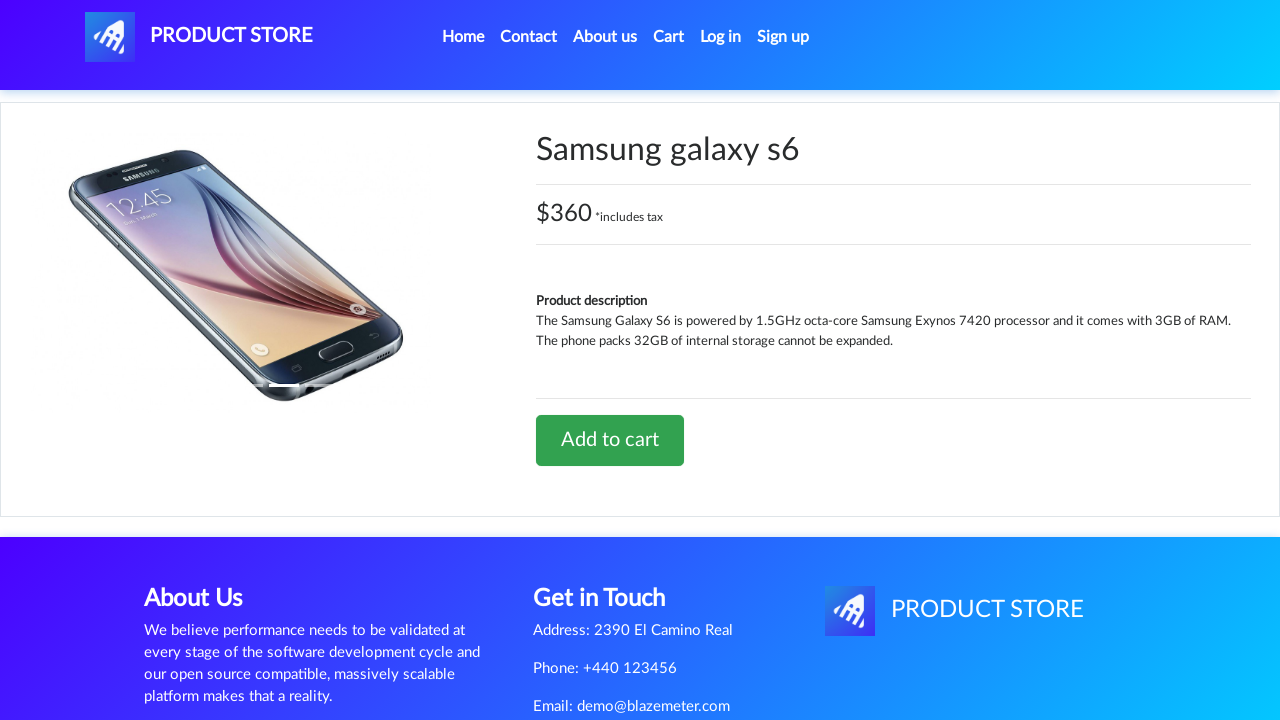

Waited for confirmation dialog to appear
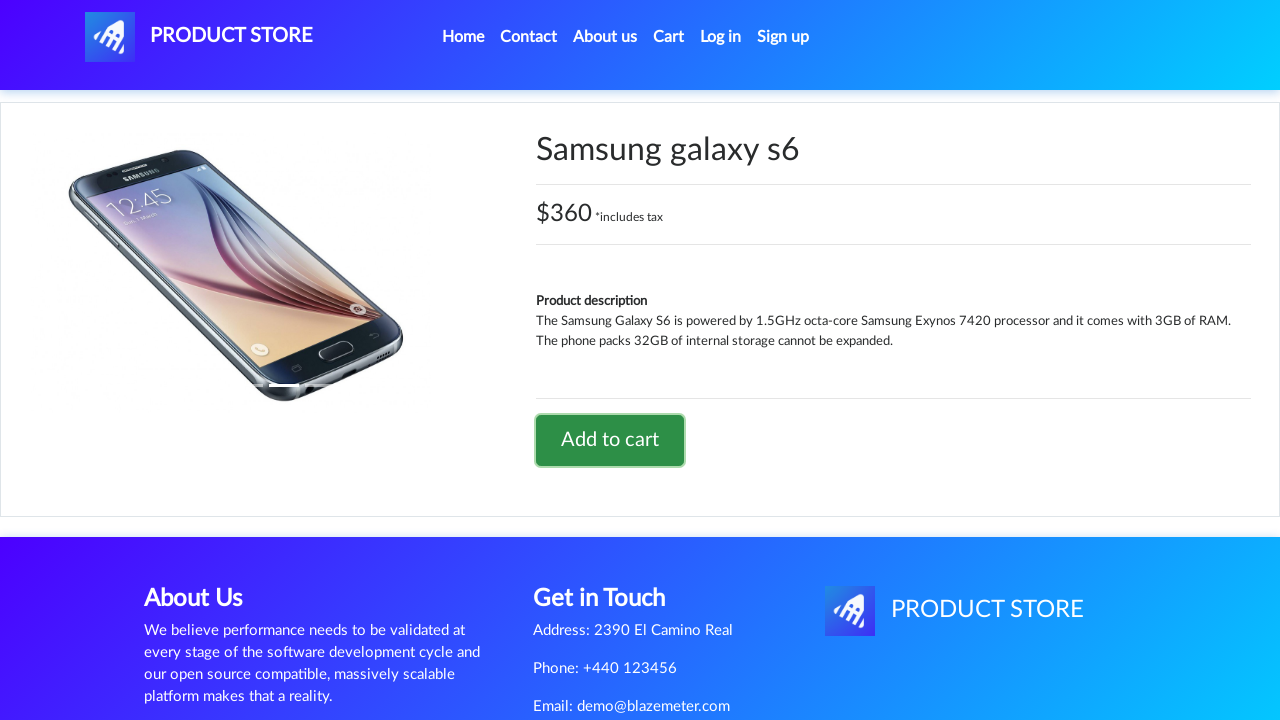

Accepted confirmation dialog for adding item to cart
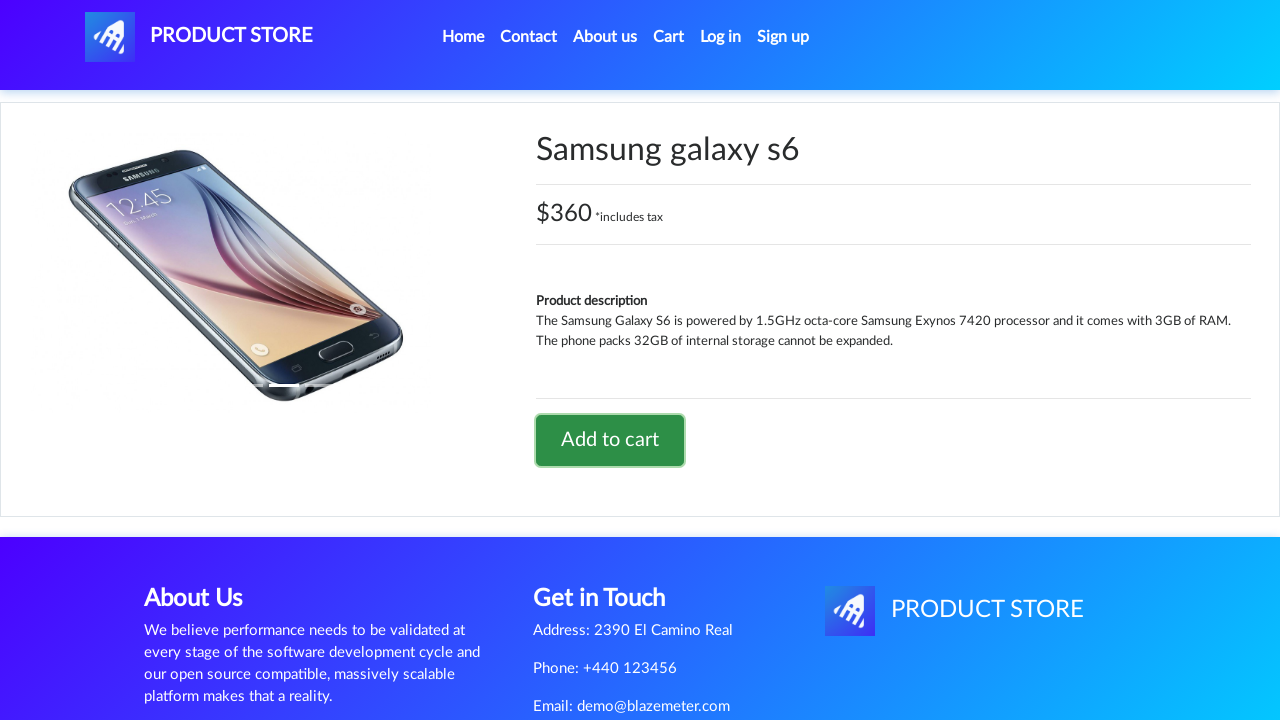

Clicked on cart link to navigate to cart page at (669, 37) on #cartur
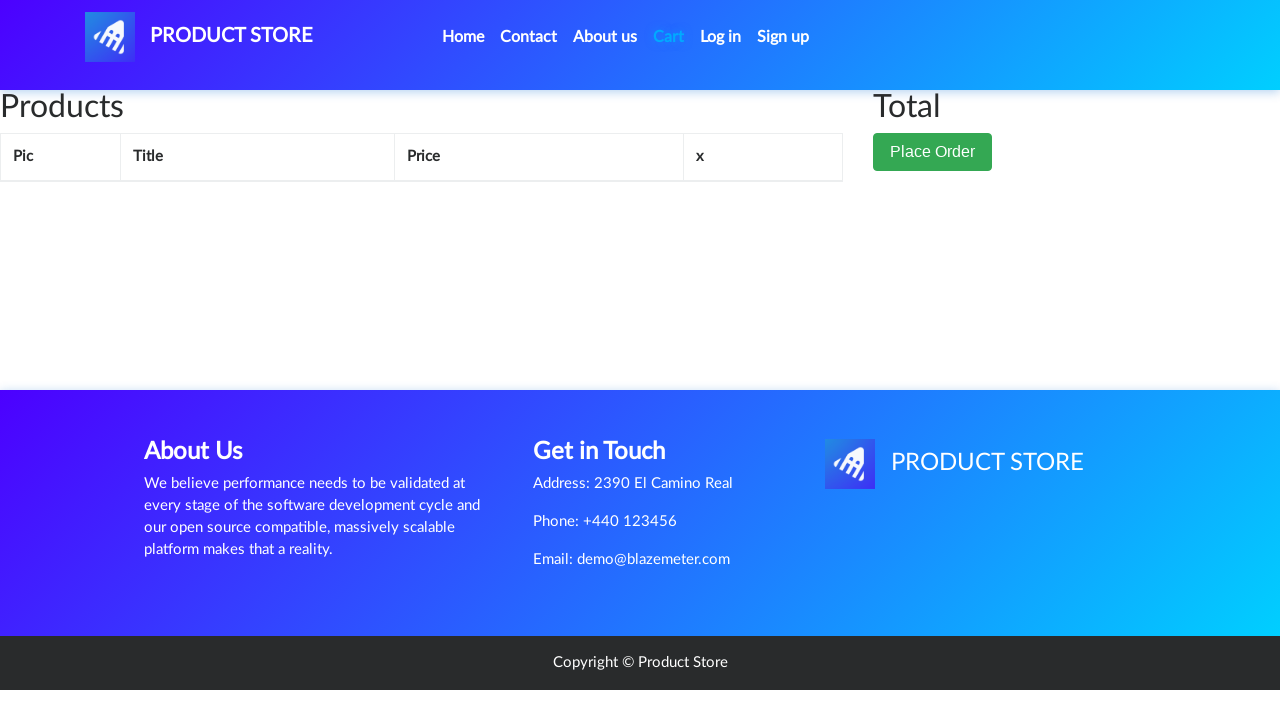

Cart page loaded and delete button is visible
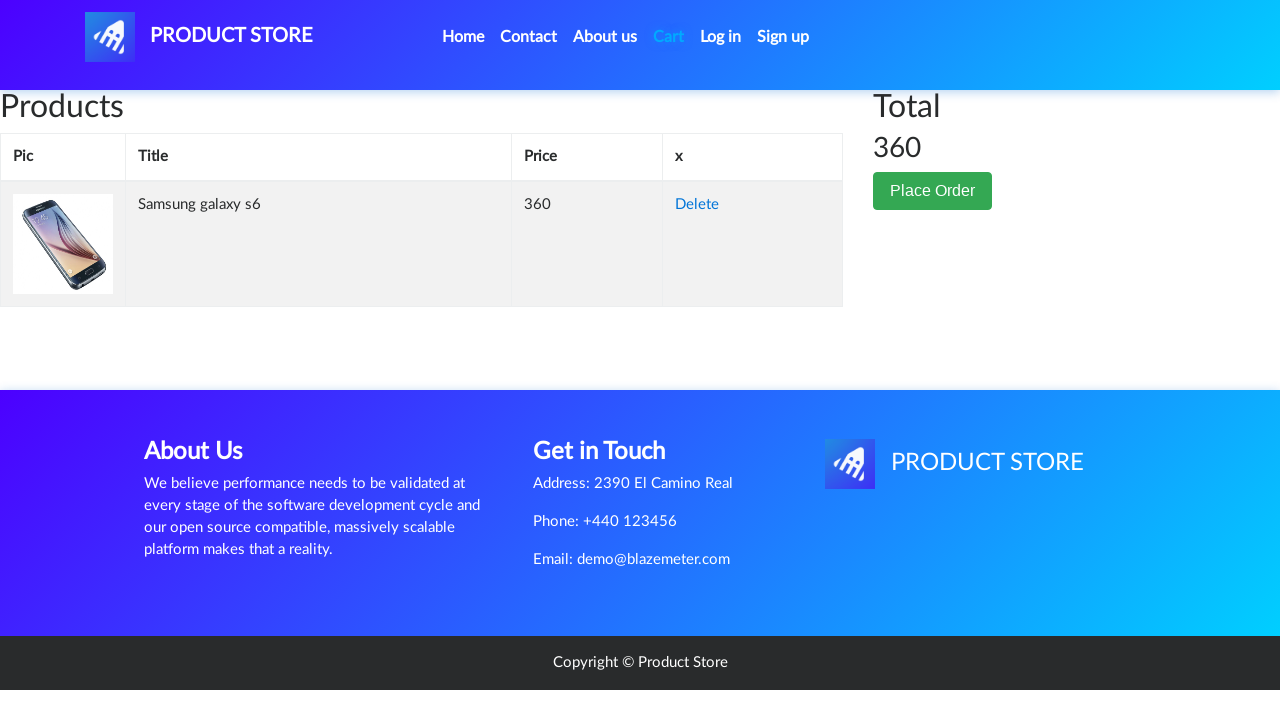

Clicked delete button to remove item from cart at (697, 205) on xpath=//*[@id='tbodyid']/tr/td[4]/a
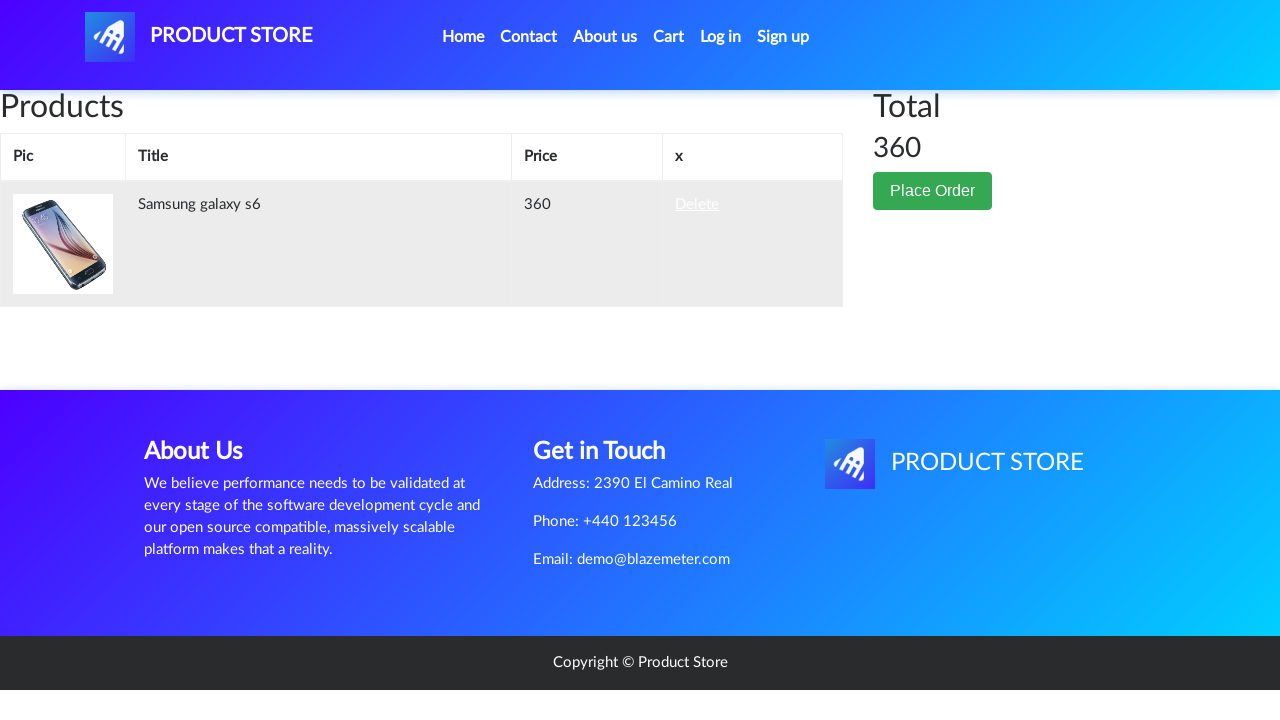

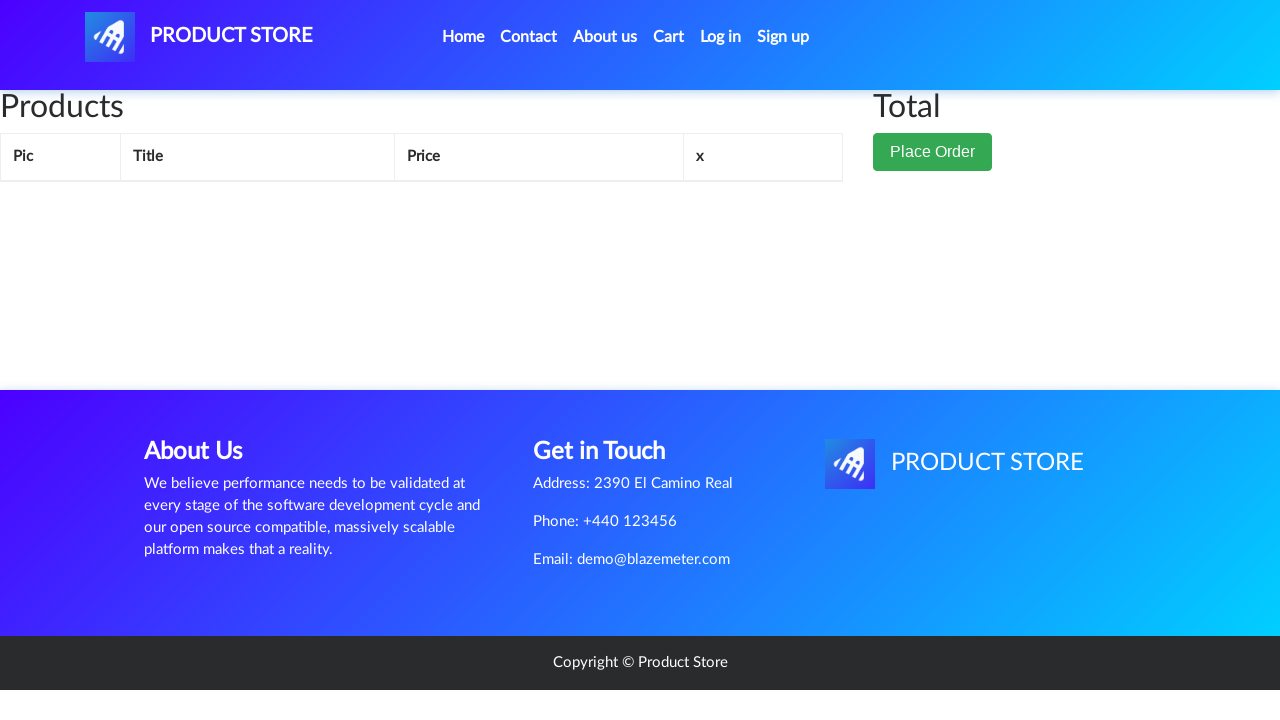